Tests basic browser navigation by visiting multiple pages, using back navigation, and refreshing the page on the Rahul Shetty Academy website.

Starting URL: https://rahulshettyacademy.com/#/index

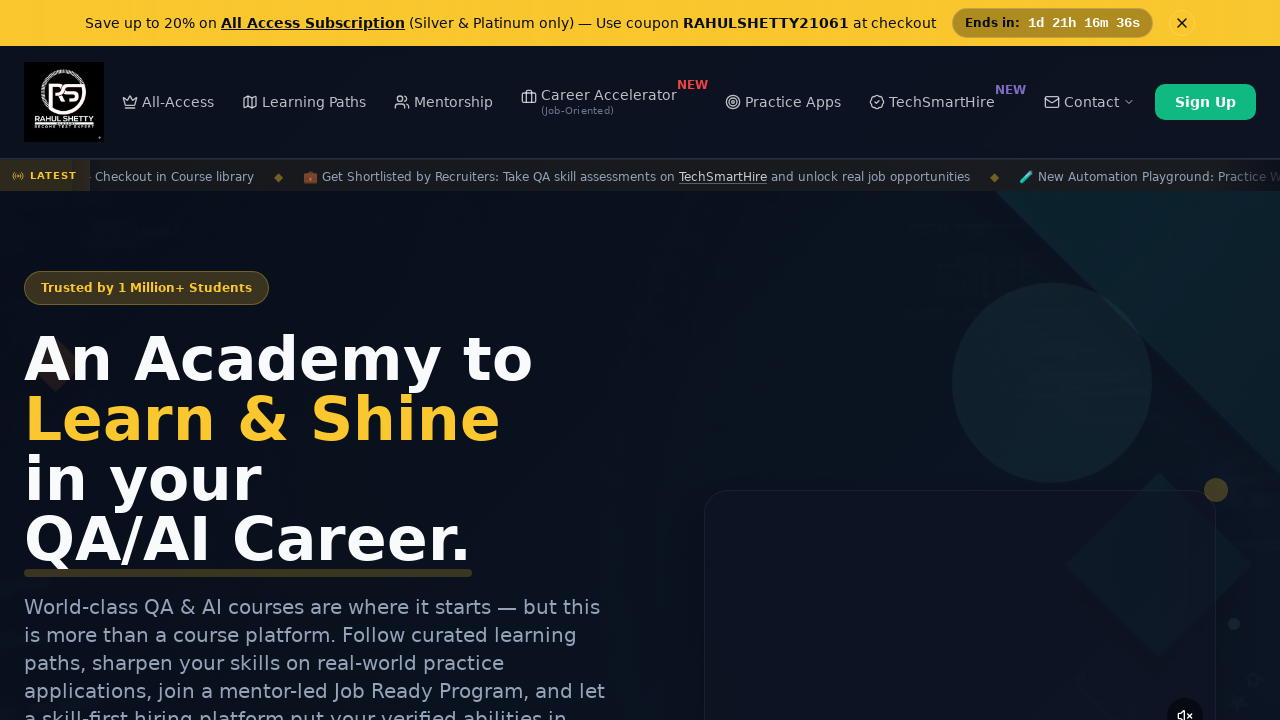

Navigated to Automation Practice page
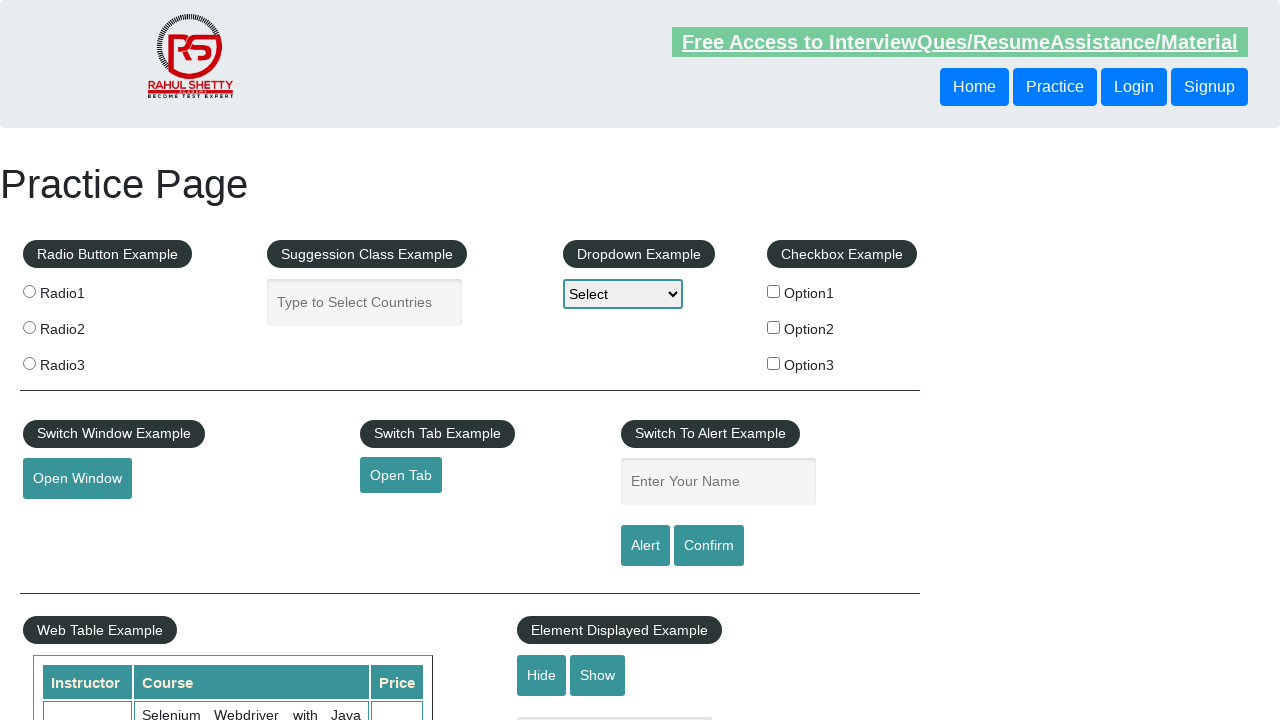

Automation Practice page loaded (domcontentloaded)
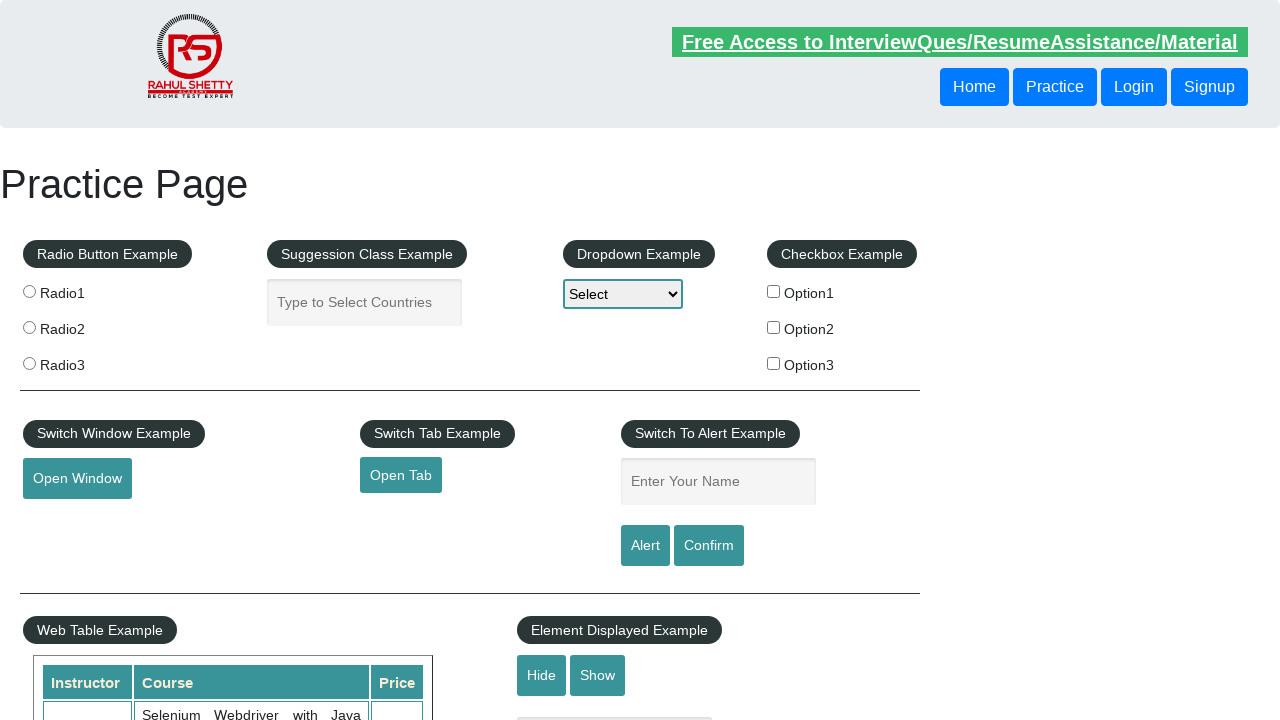

Navigated back to previous page (index)
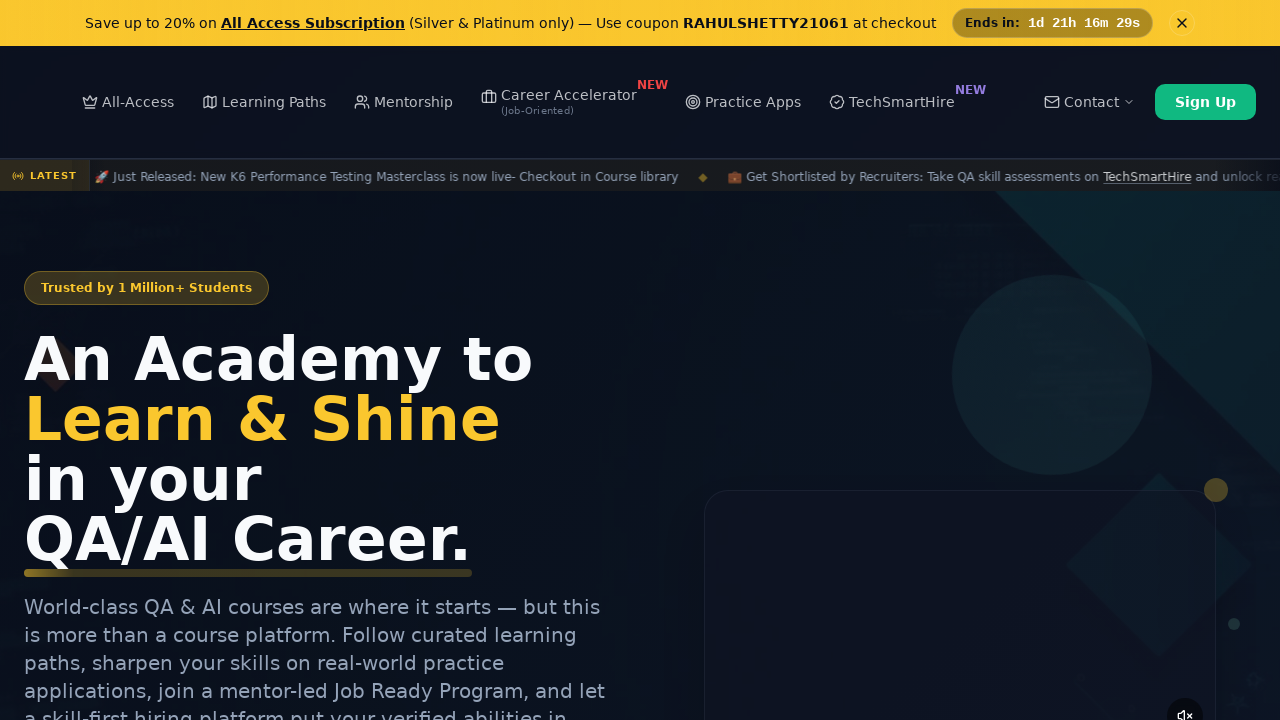

Previous page loaded (domcontentloaded)
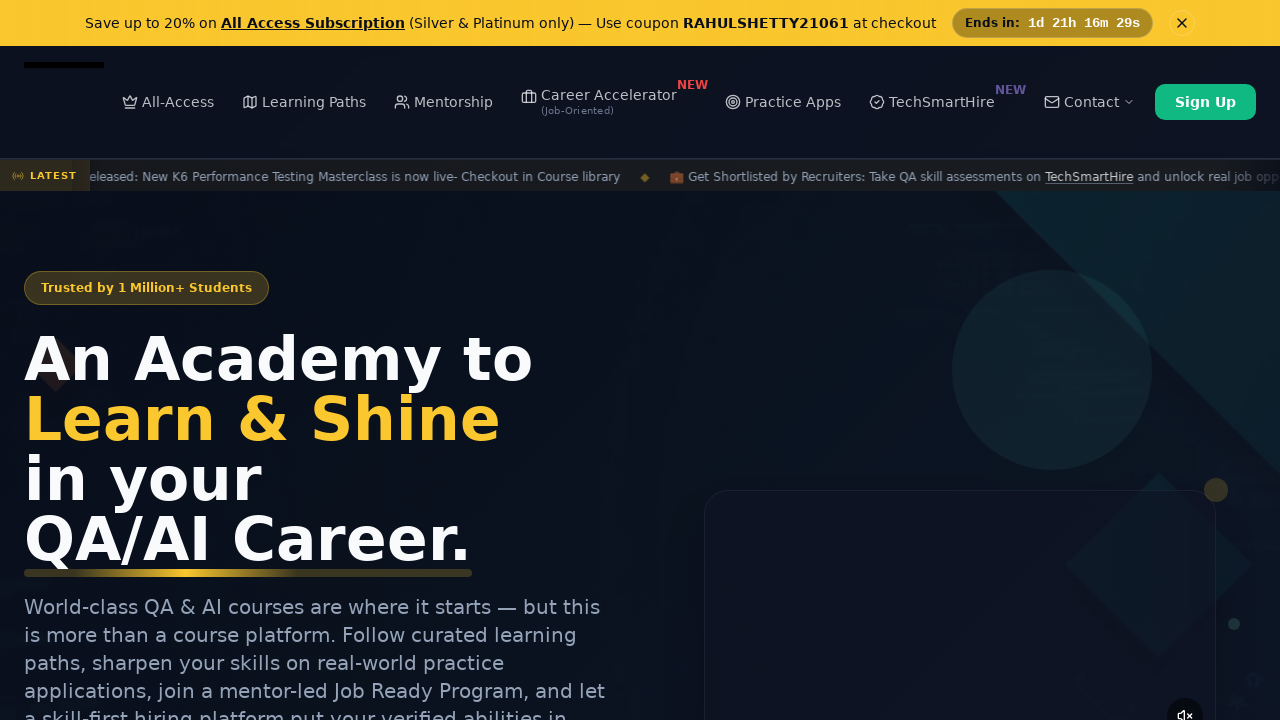

Refreshed the current page
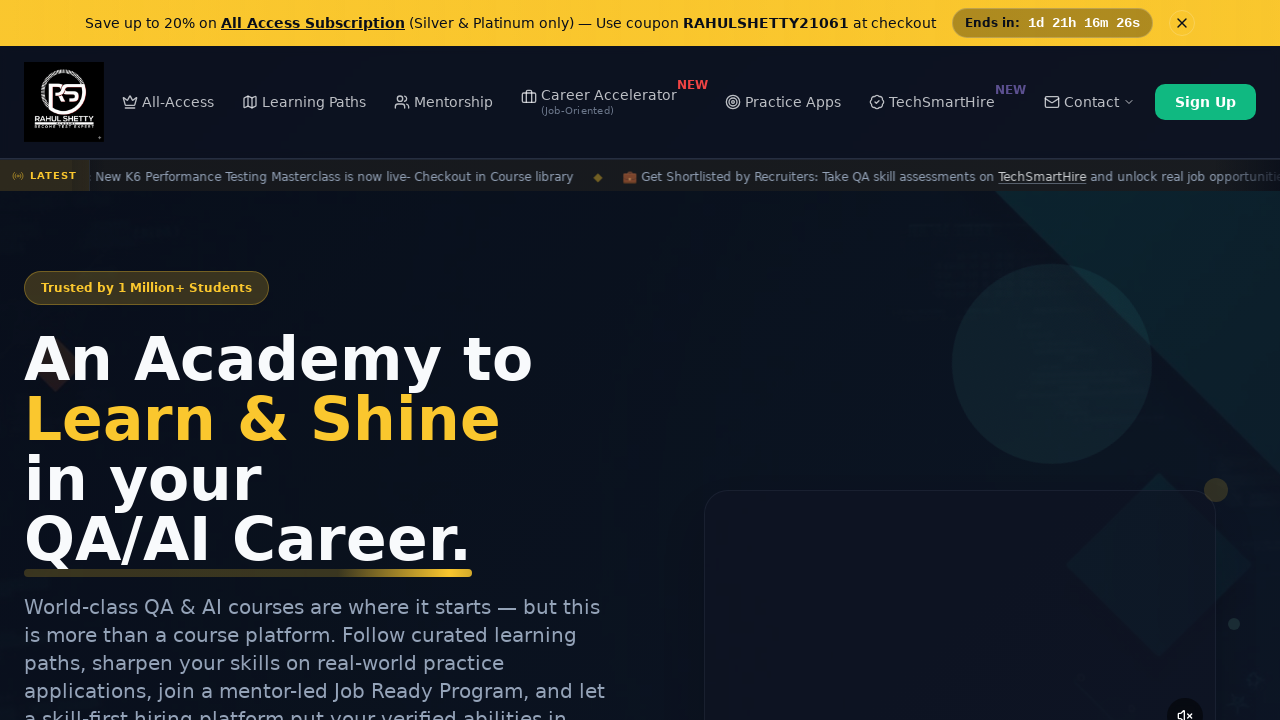

Page loaded after refresh (domcontentloaded)
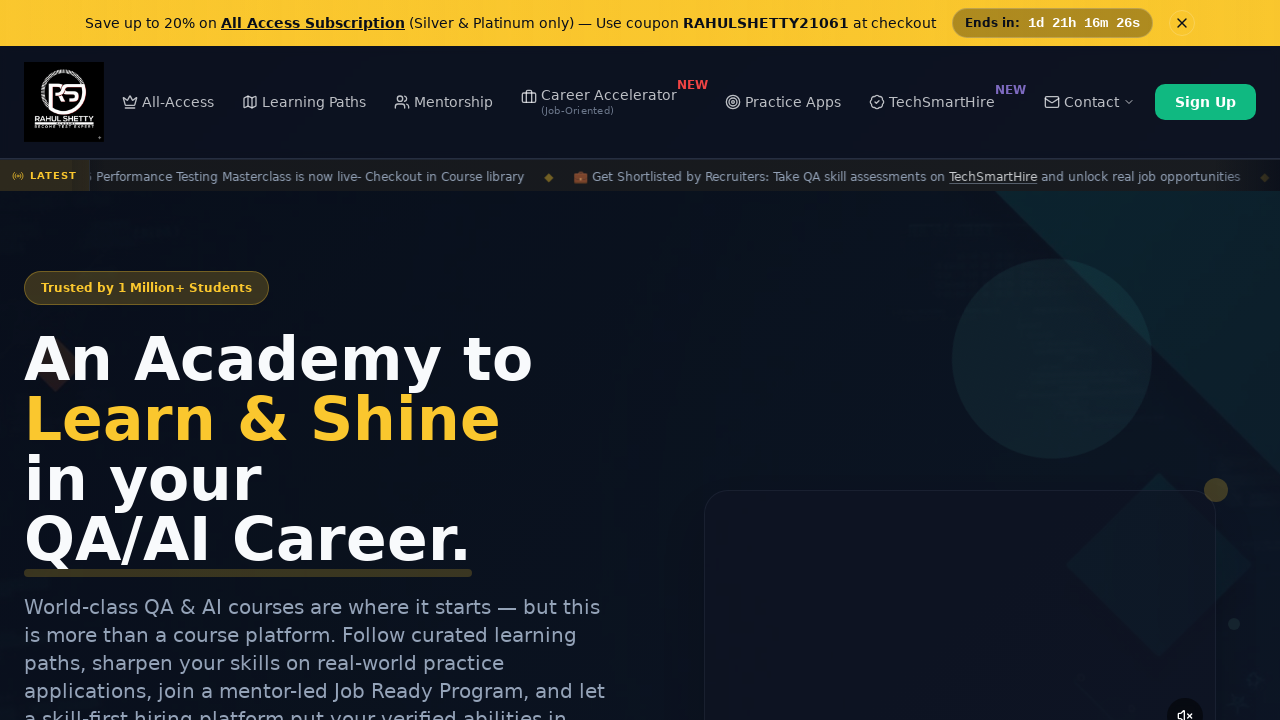

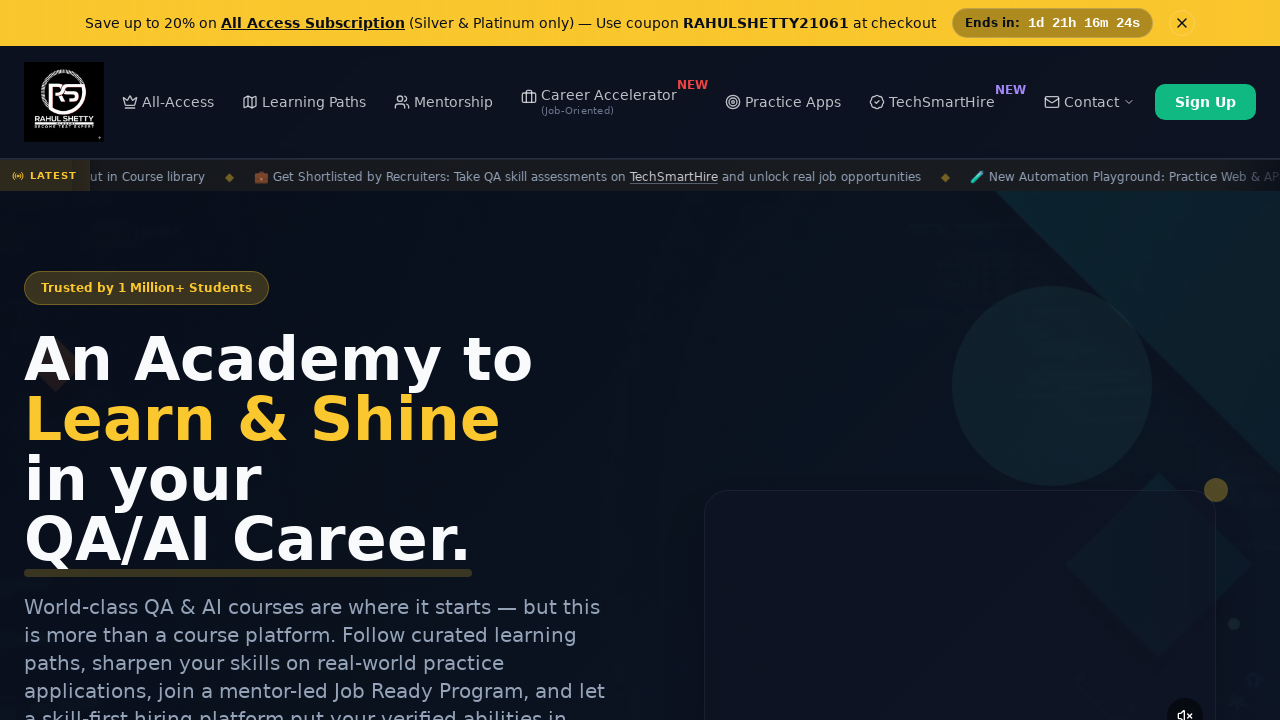